Tests JavaScript confirm dialog by clicking on confirm button, accepting the dialog, and verifying the result text is displayed

Starting URL: https://practice.cydeo.com/javascript_alerts

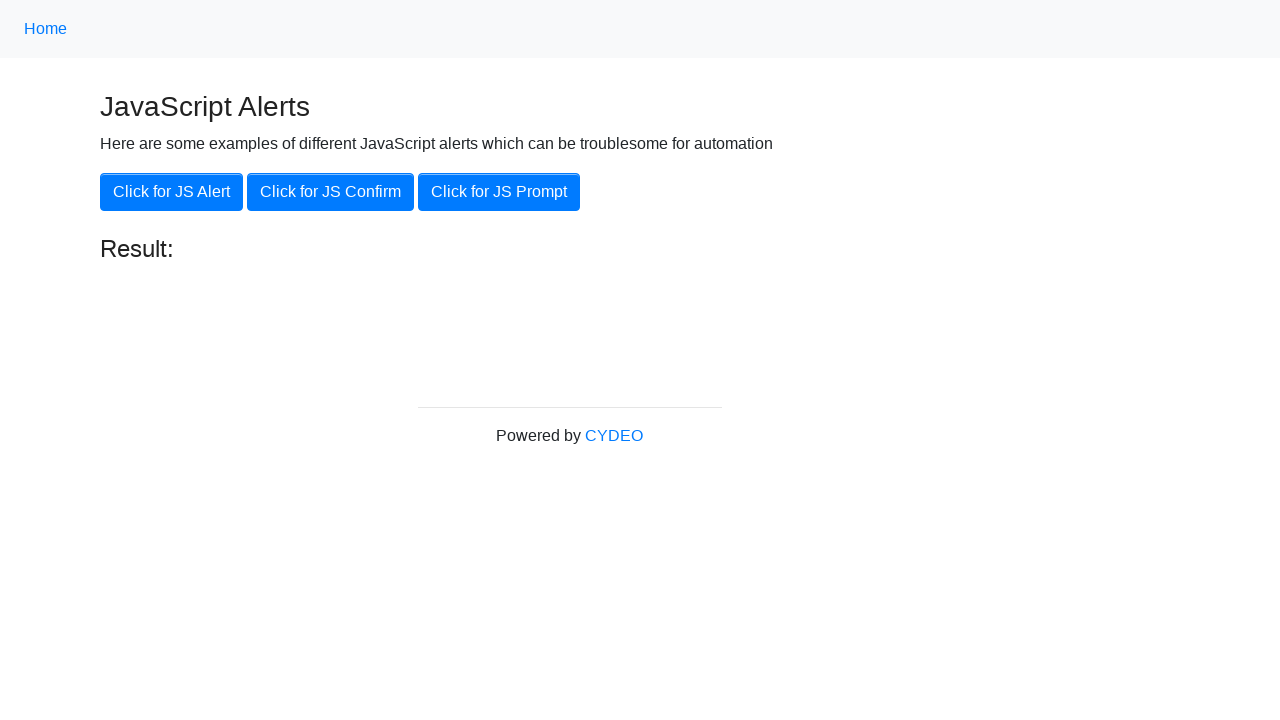

Clicked on 'Click for JS Confirm' button at (330, 192) on xpath=//button[.='Click for JS Confirm']
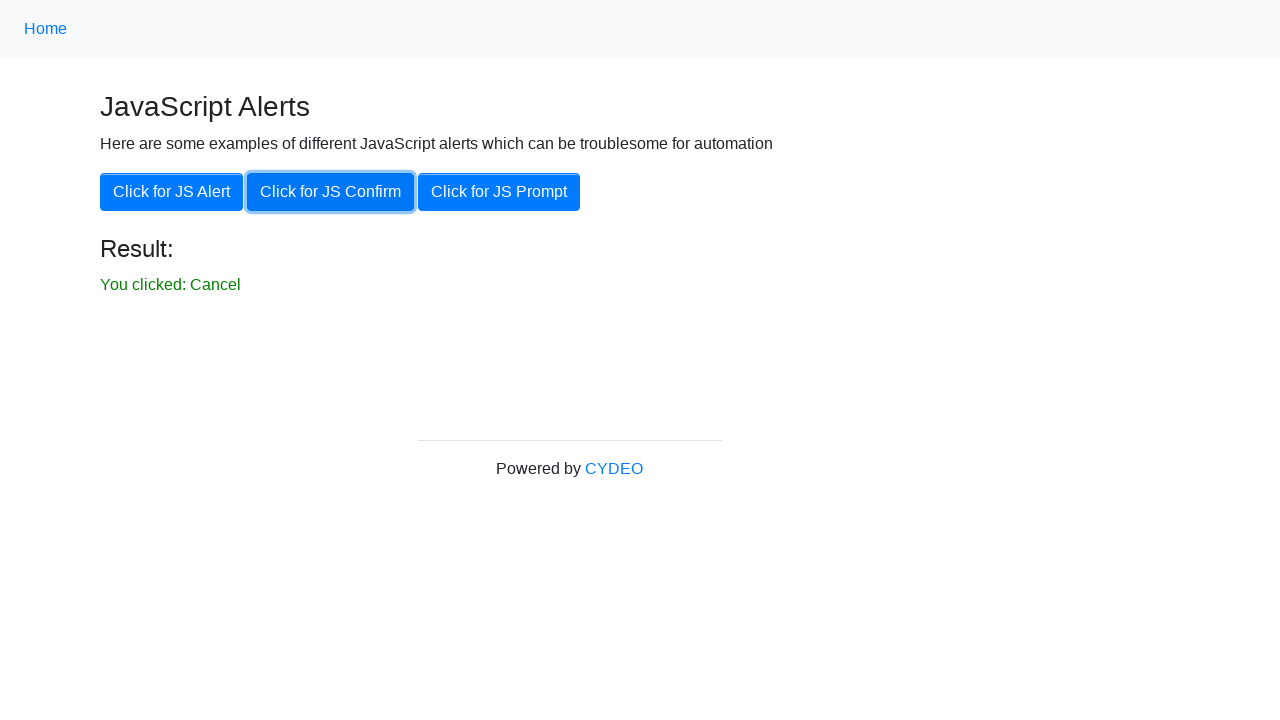

Set up dialog handler to accept confirm dialog
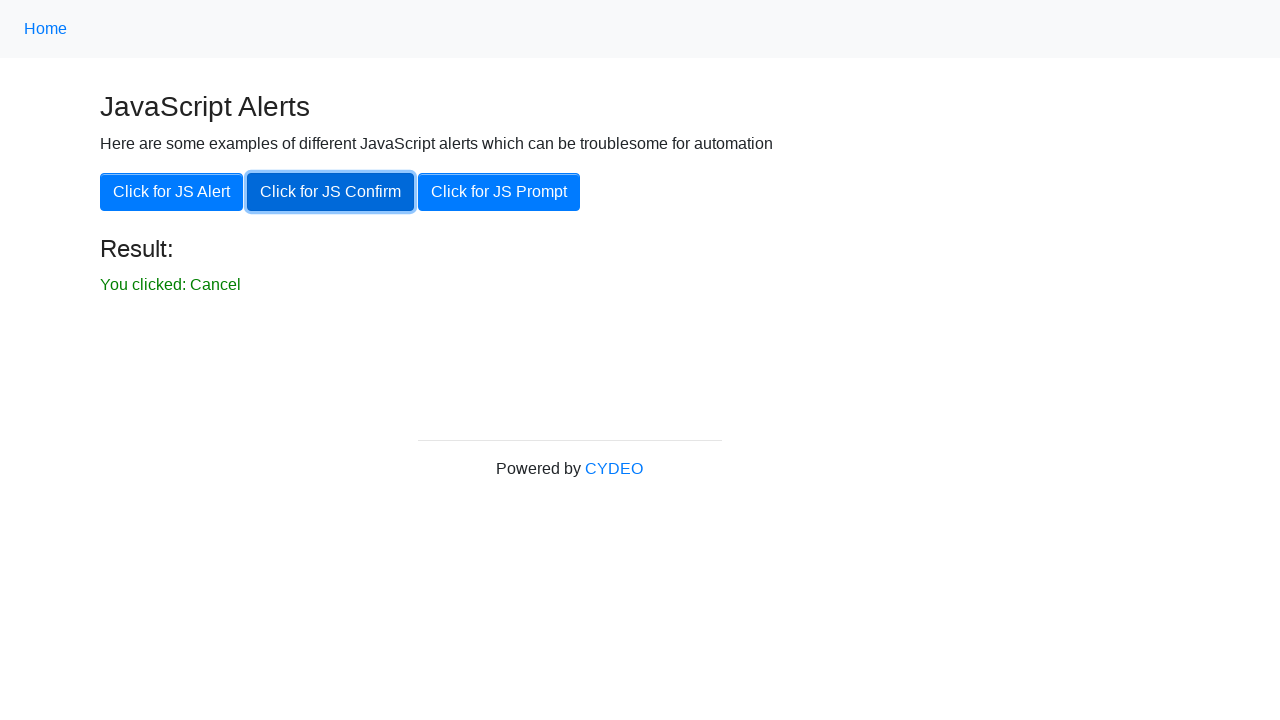

Result text appeared after accepting the confirm dialog
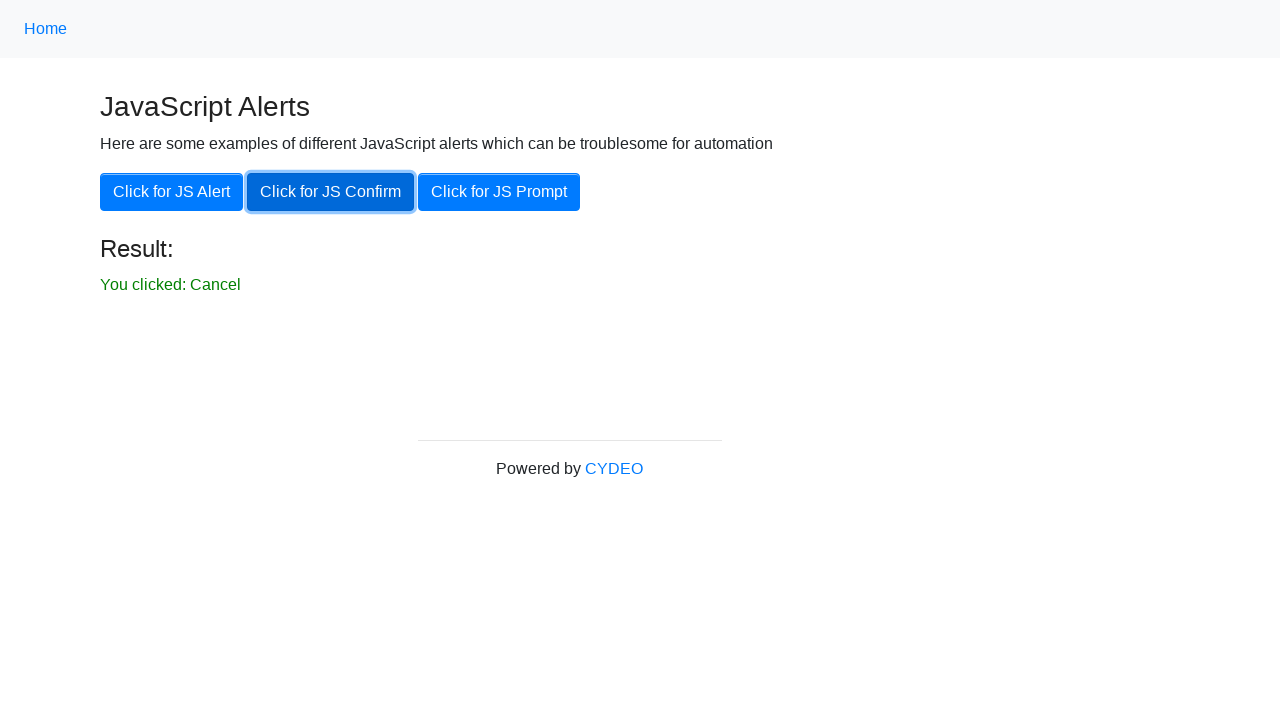

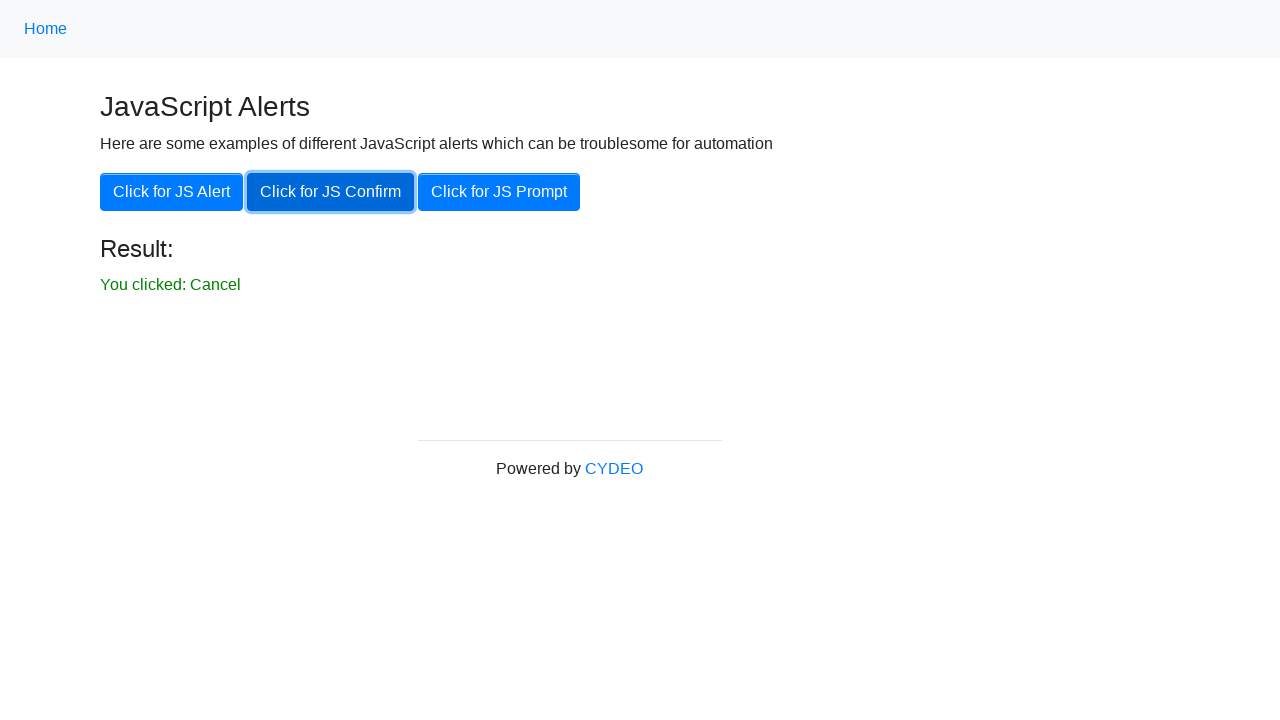